Tests the search functionality on Bluestone jewelry website by searching for "rings" and then filtering the results by gender (women).

Starting URL: https://www.bluestone.com/

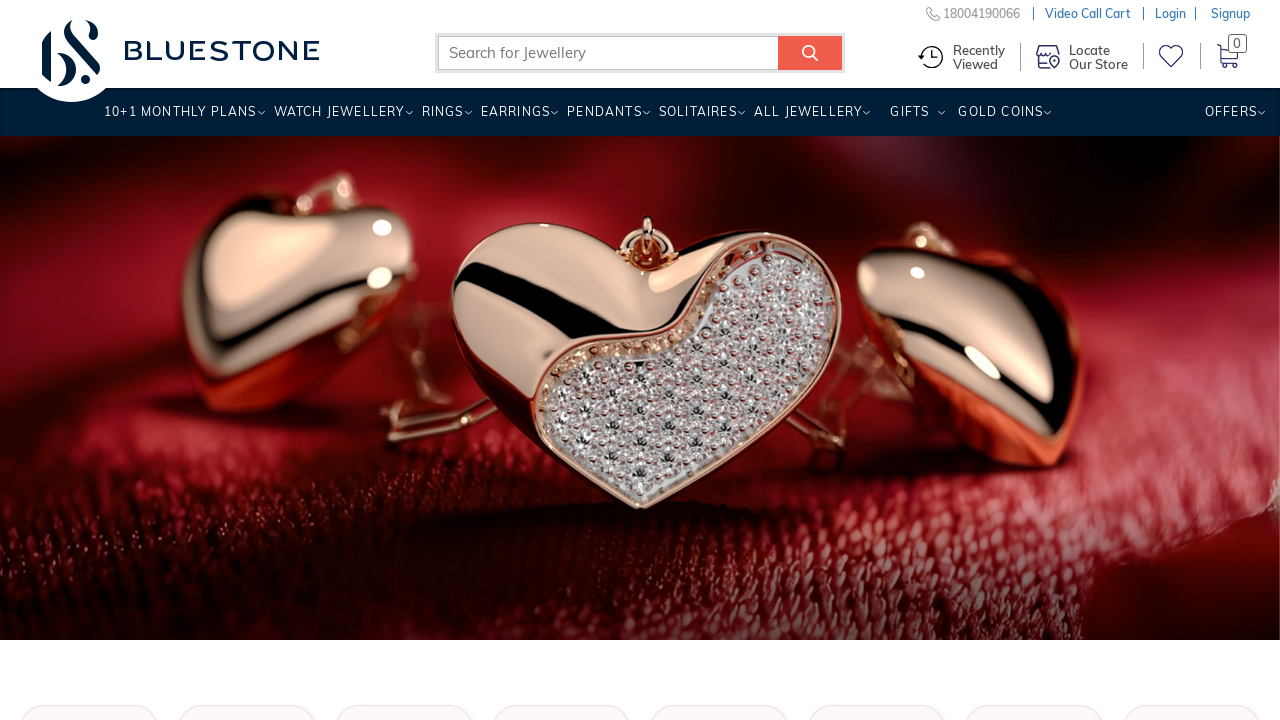

Filled search box with 'rings' on #search_query_top_elastic_search
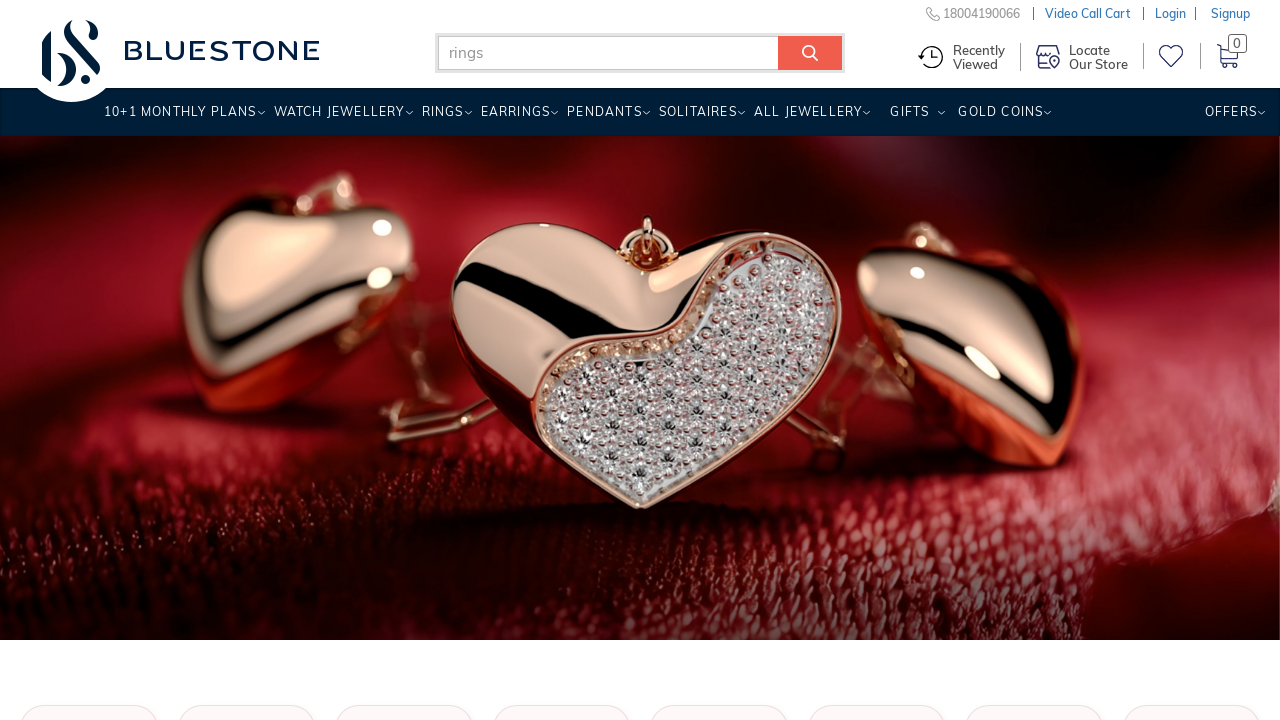

Clicked search button to search for rings at (810, 53) on input.button
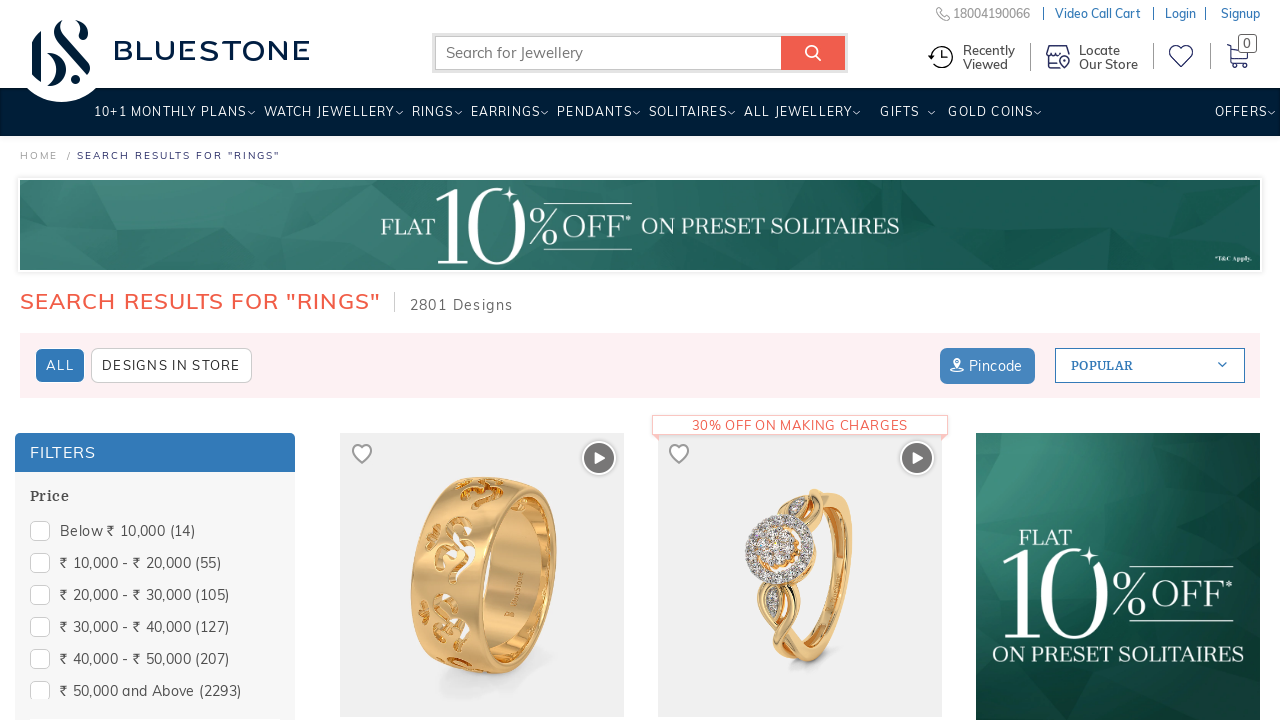

Search results loaded with Gender filter visible
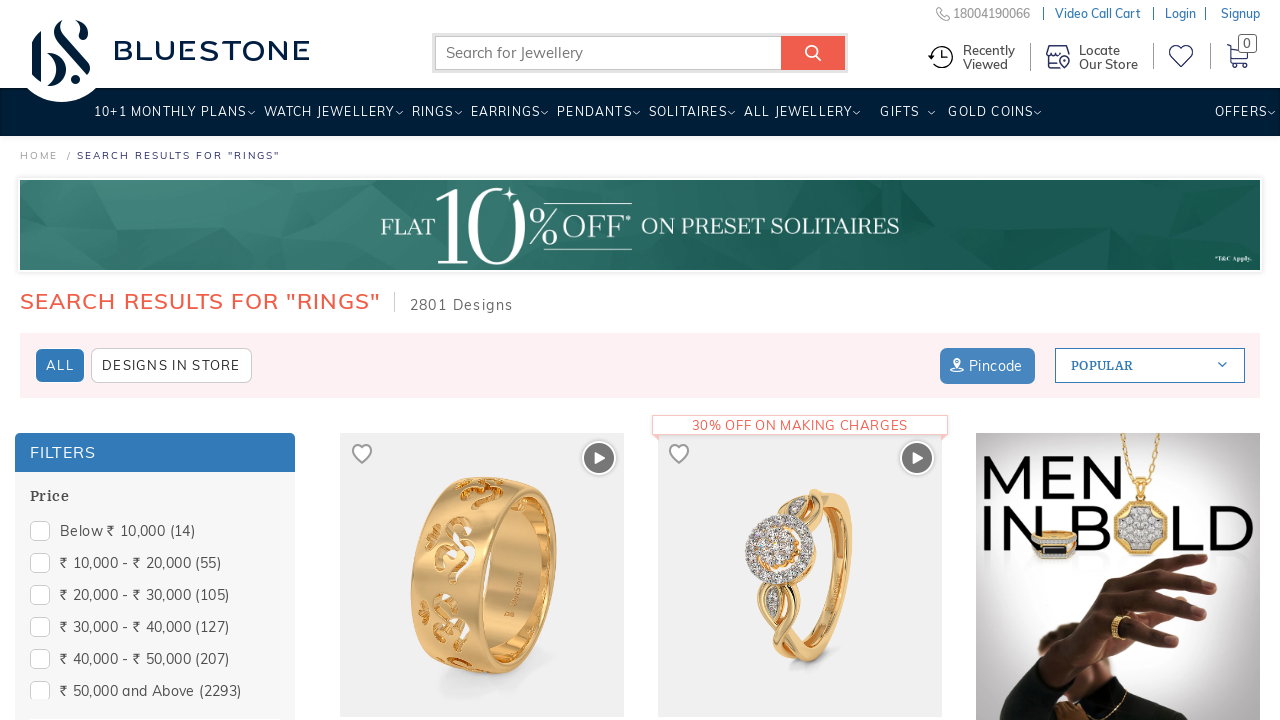

Hovered over Gender filter to expand options at (57, 445) on xpath=//span[.='Gender']
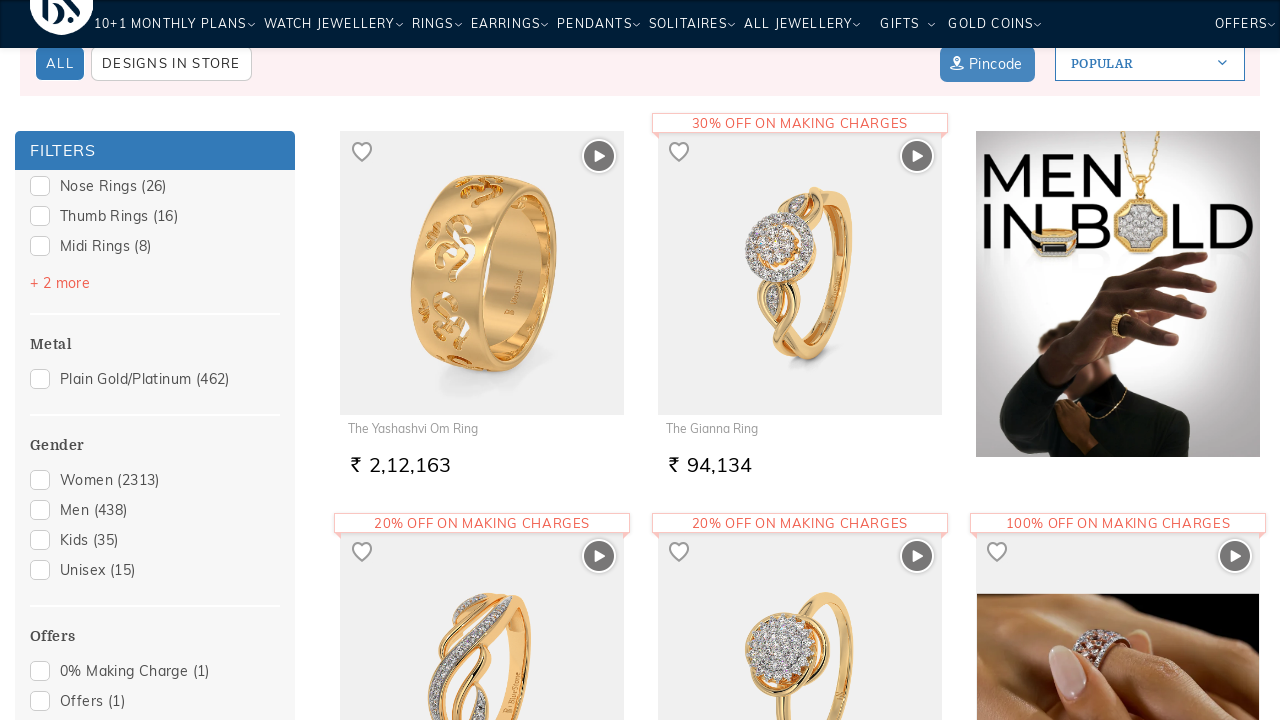

Waited for Gender filter dropdown to fully expand
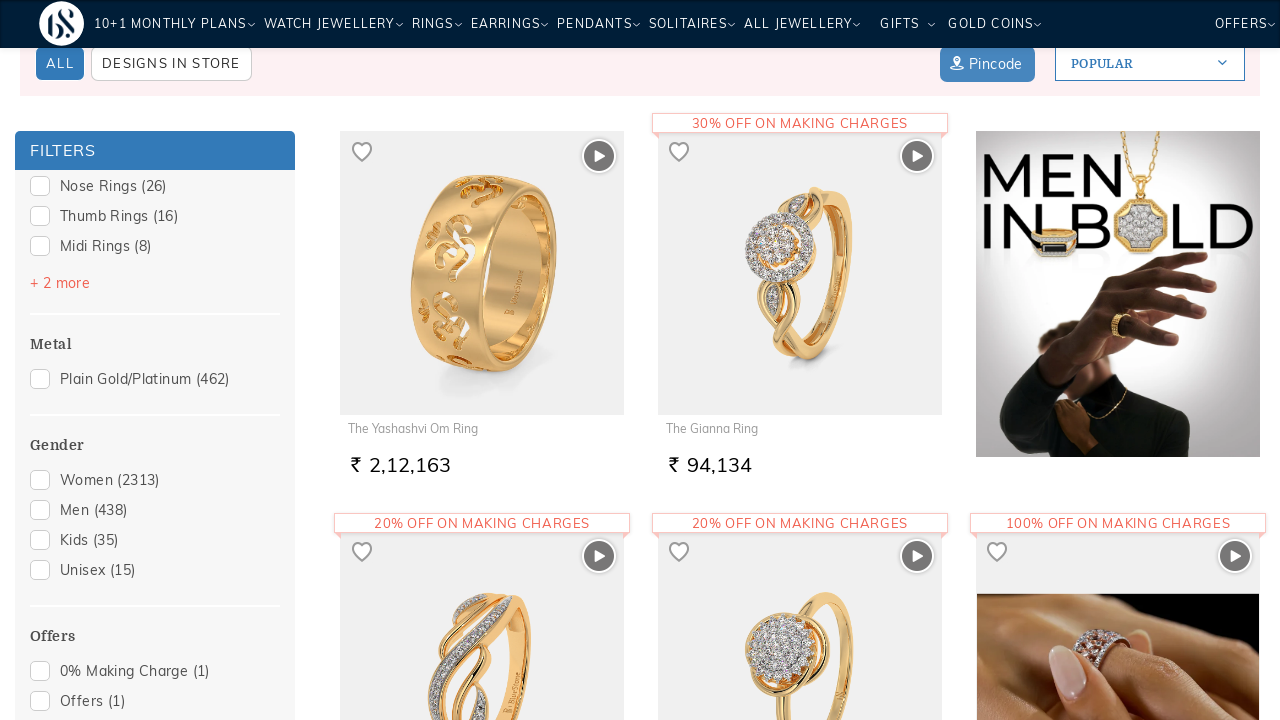

Clicked 'women' filter option to filter rings by gender at (155, 480) on xpath=//span[@data-displayname='women']
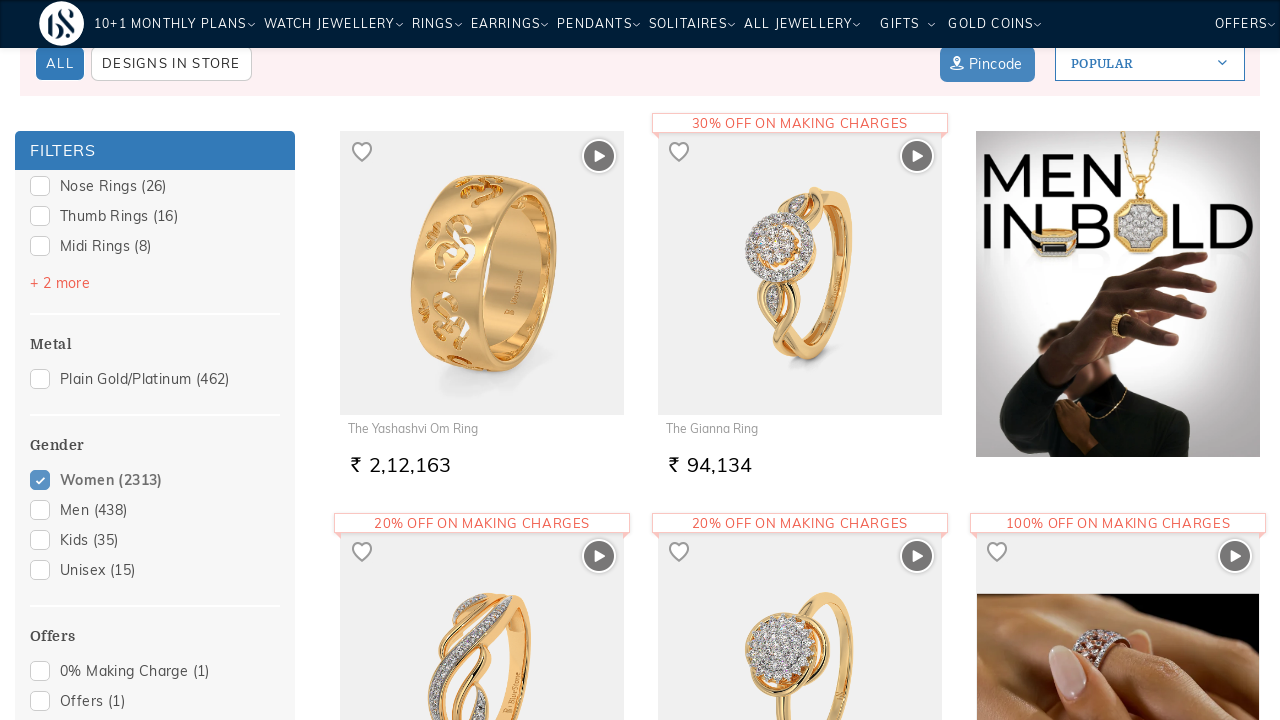

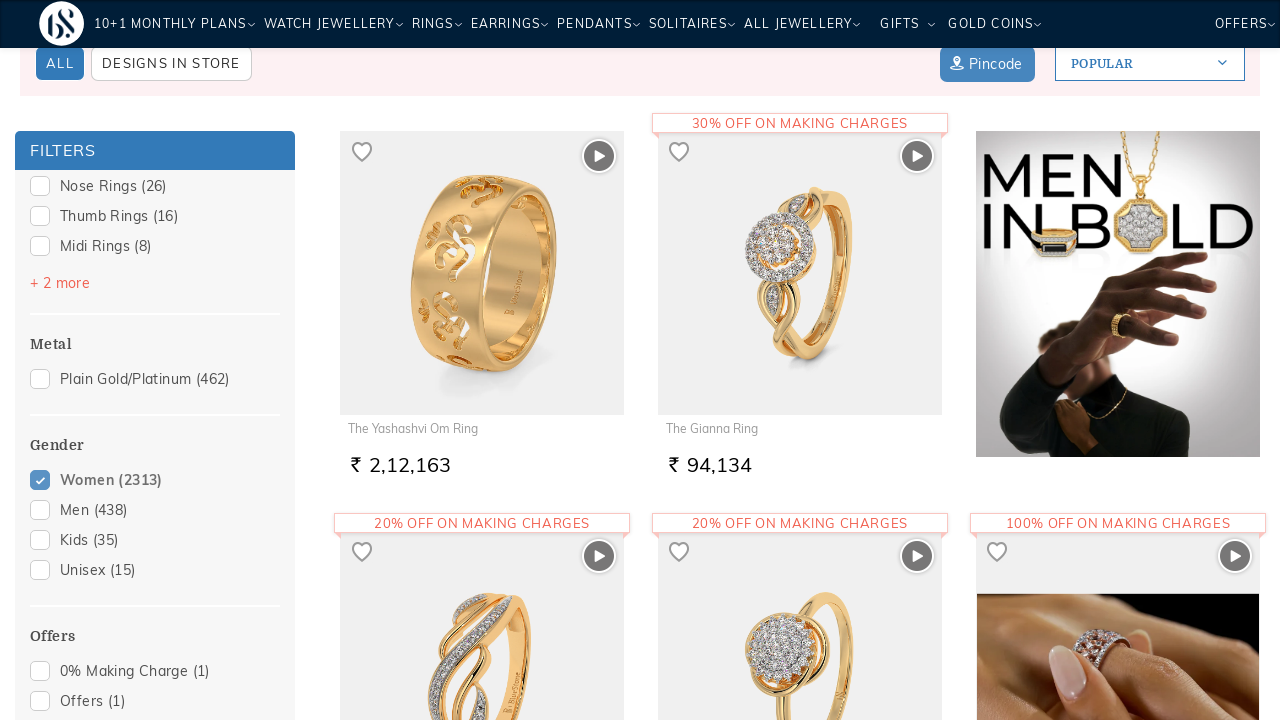